Navigates to the DemoQA elements page

Starting URL: https://demoqa.com/elements

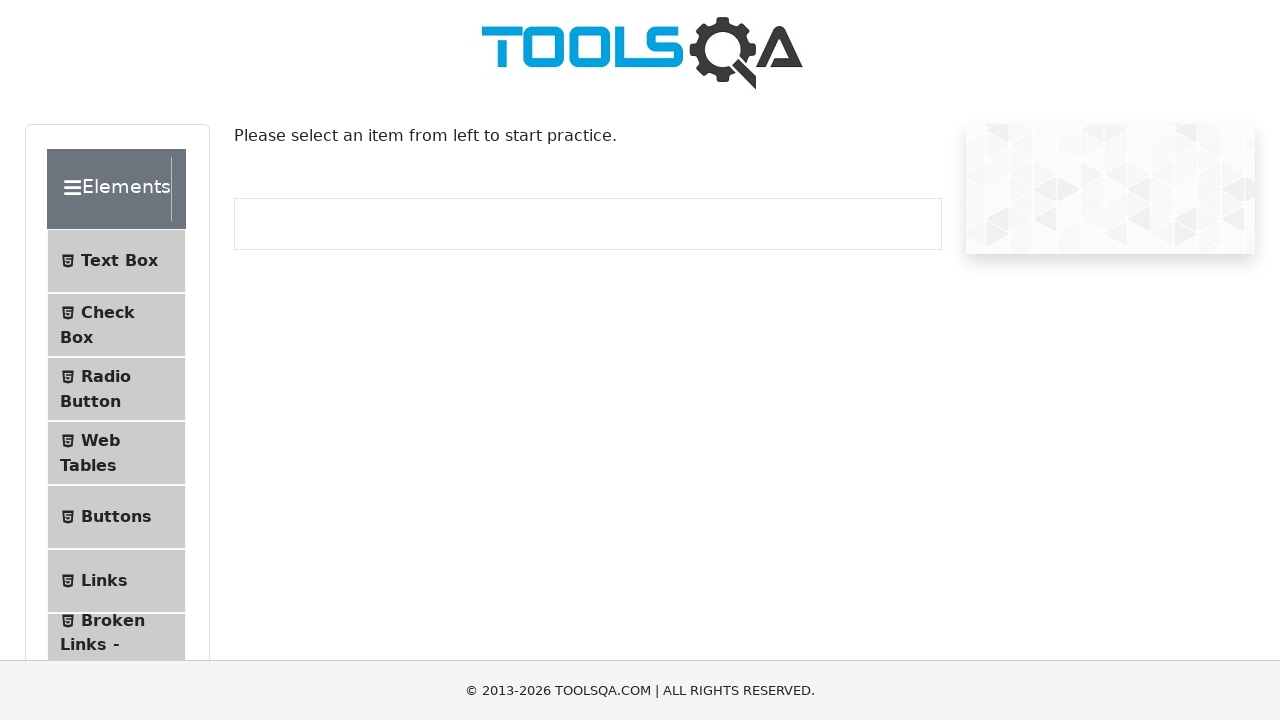

Navigated to DemoQA elements page
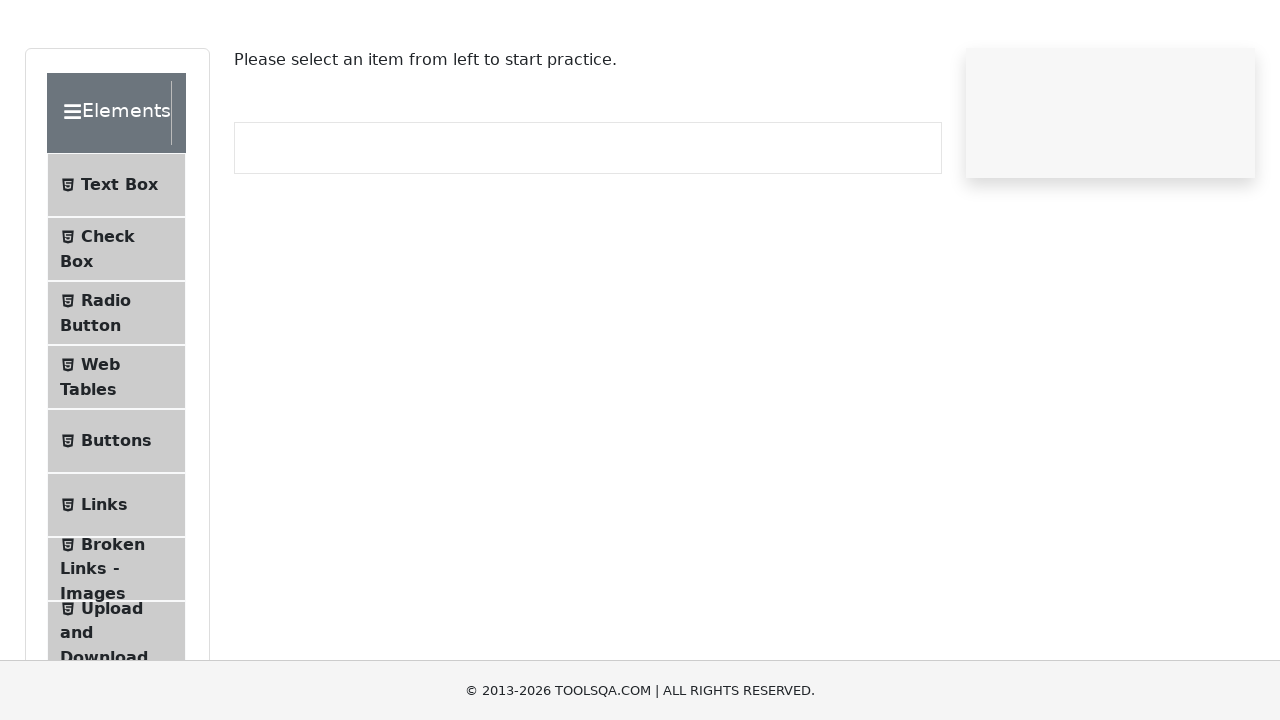

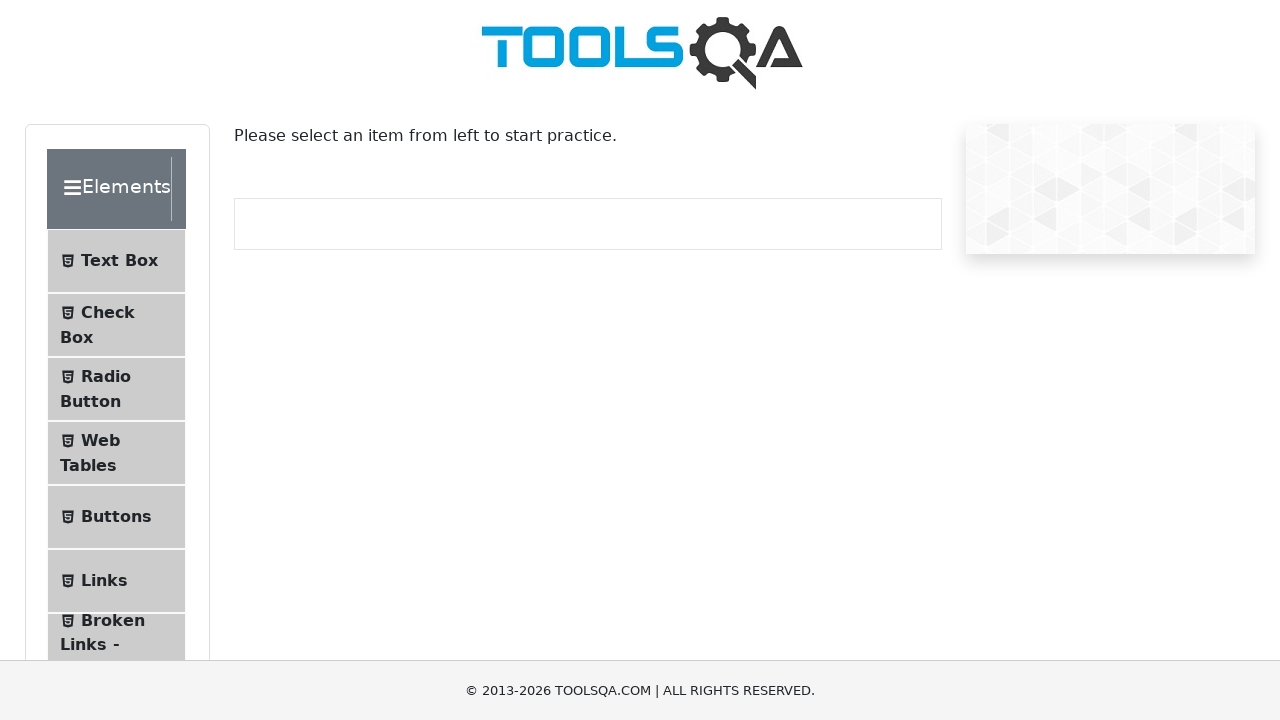